Demonstrates blocking CSS resources by aborting CSS file requests and loading a page without stylesheets

Starting URL: https://rahulshettyacademy.com/loginpagePractise/

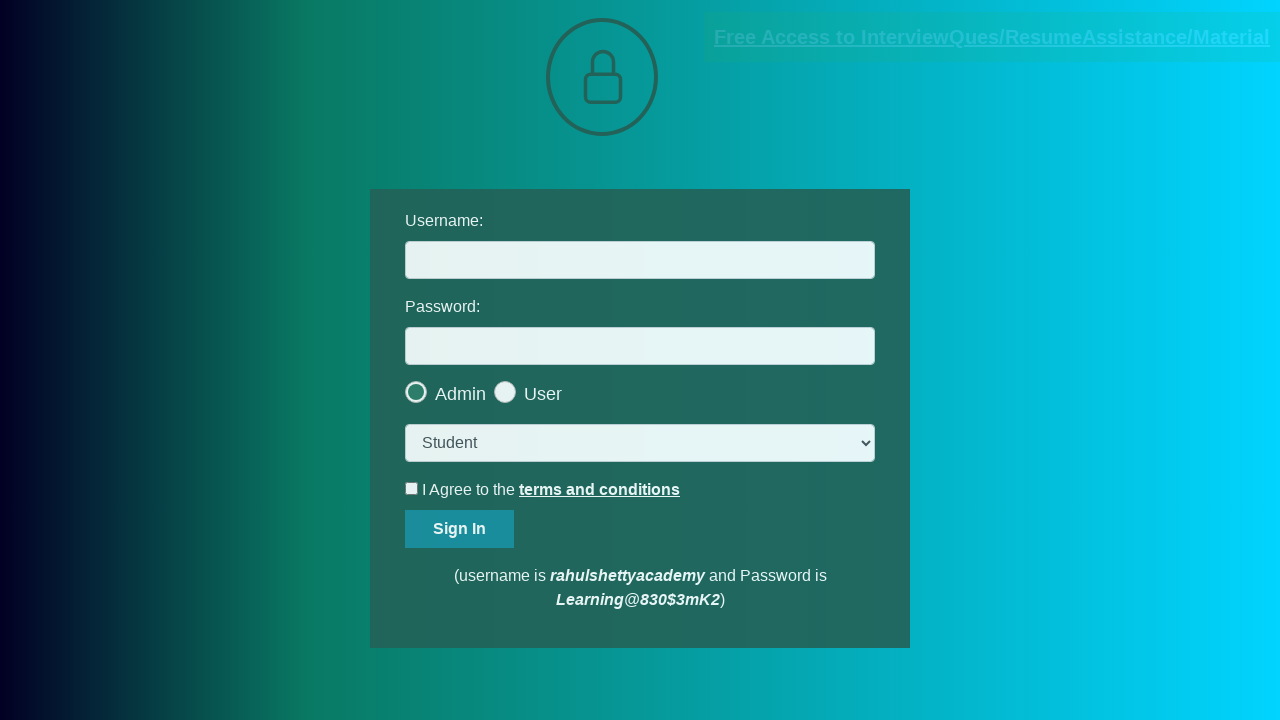

Configured route handler to block all CSS file requests
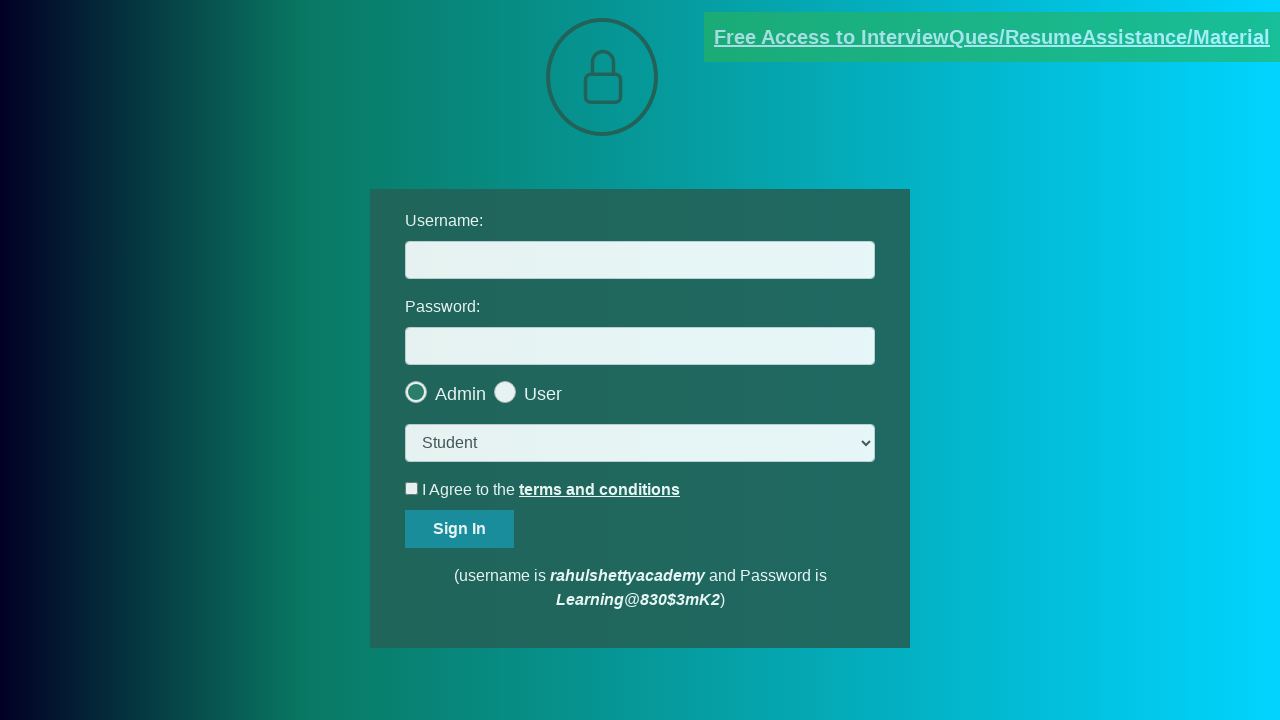

Page loaded to networkidle state without CSS stylesheets
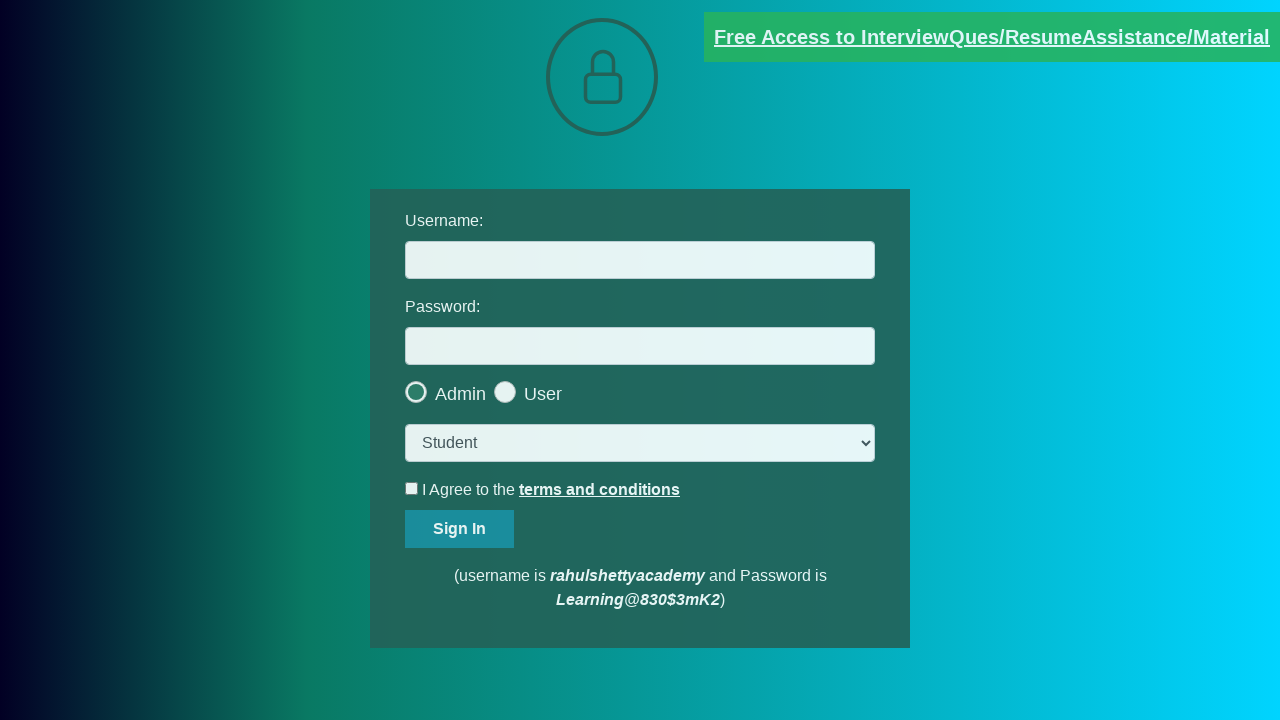

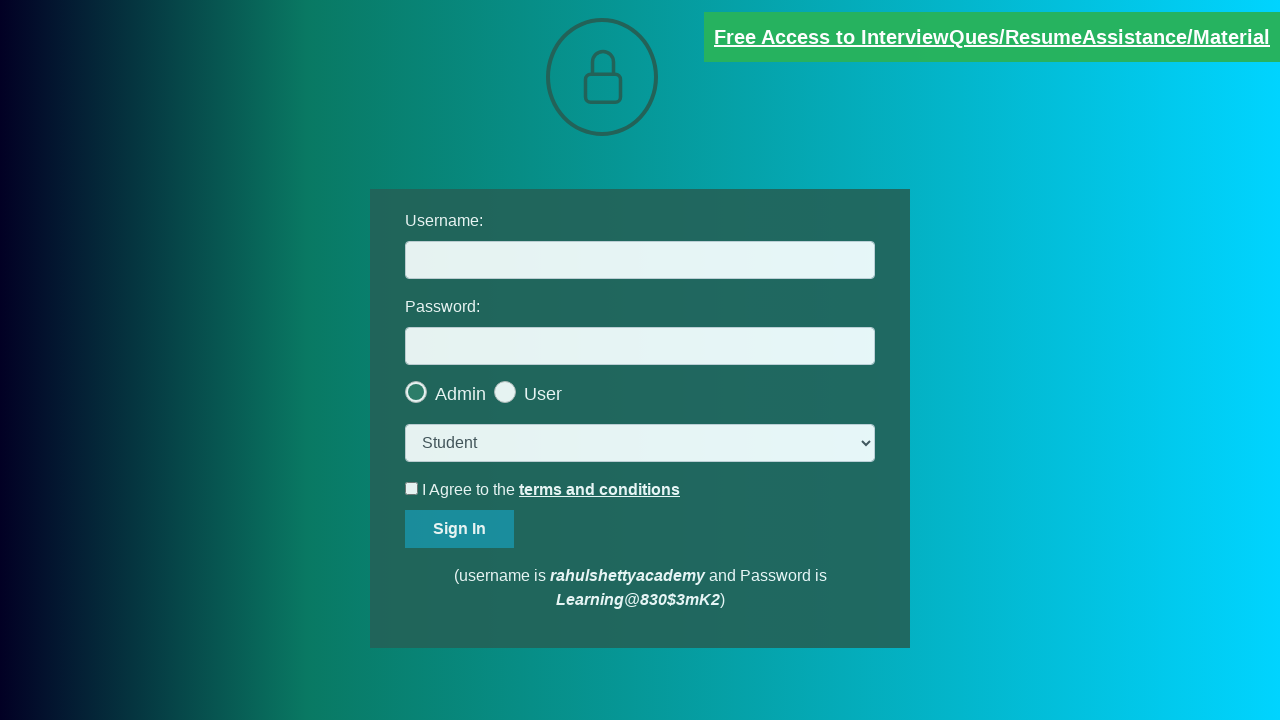